Tests the Python.org search functionality by entering "pycon" in the search box, submitting the search, and verifying that results are found.

Starting URL: http://www.python.org

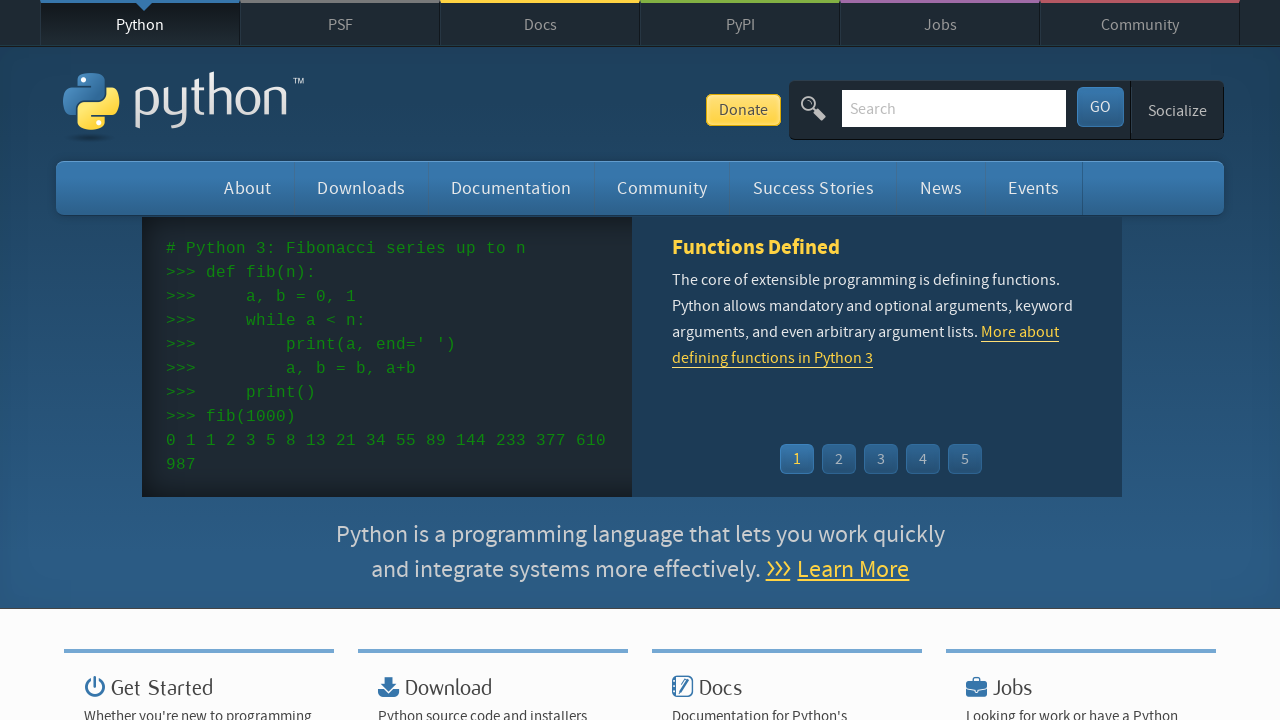

Filled search box with 'pycon' on input[name='q']
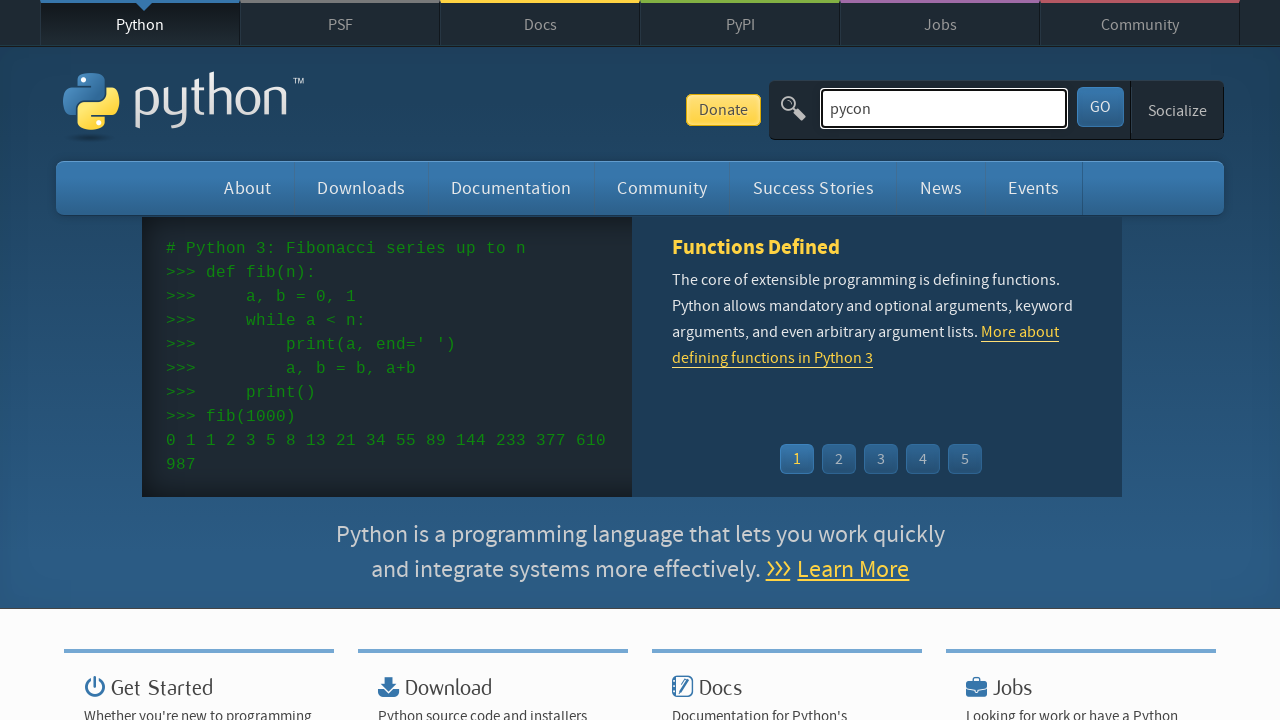

Pressed Enter to submit search on input[name='q']
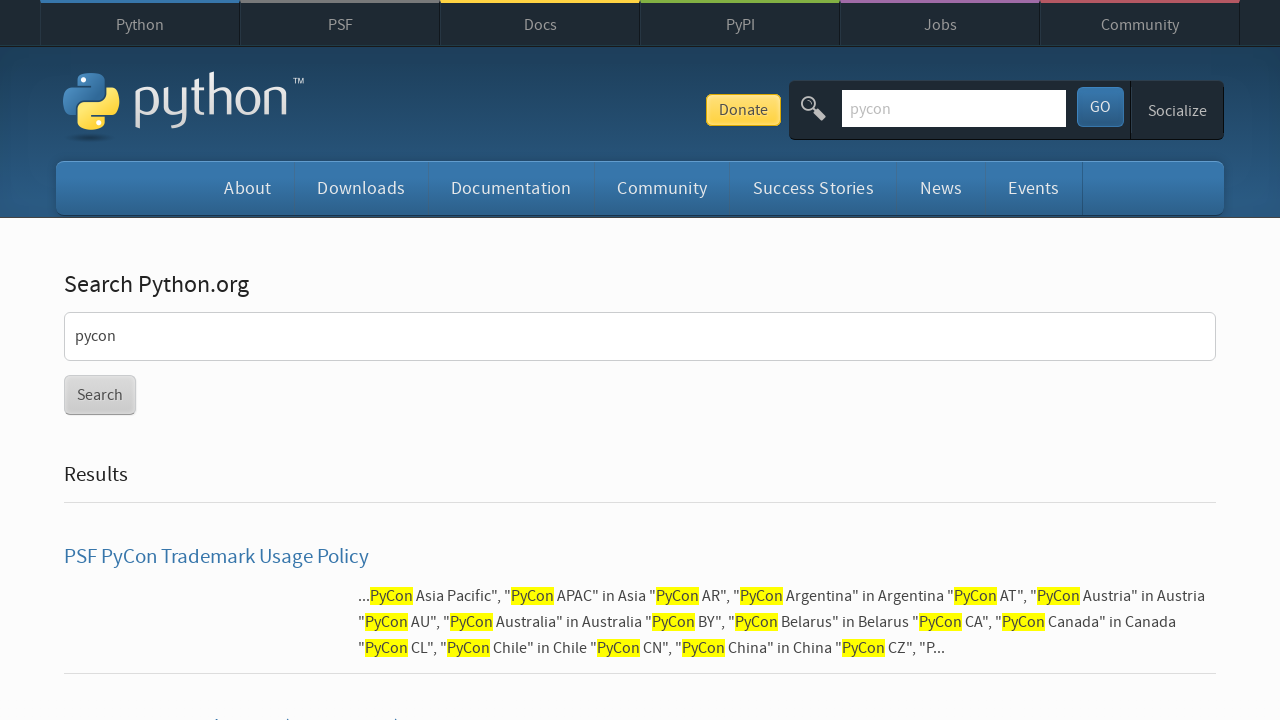

Search results page loaded
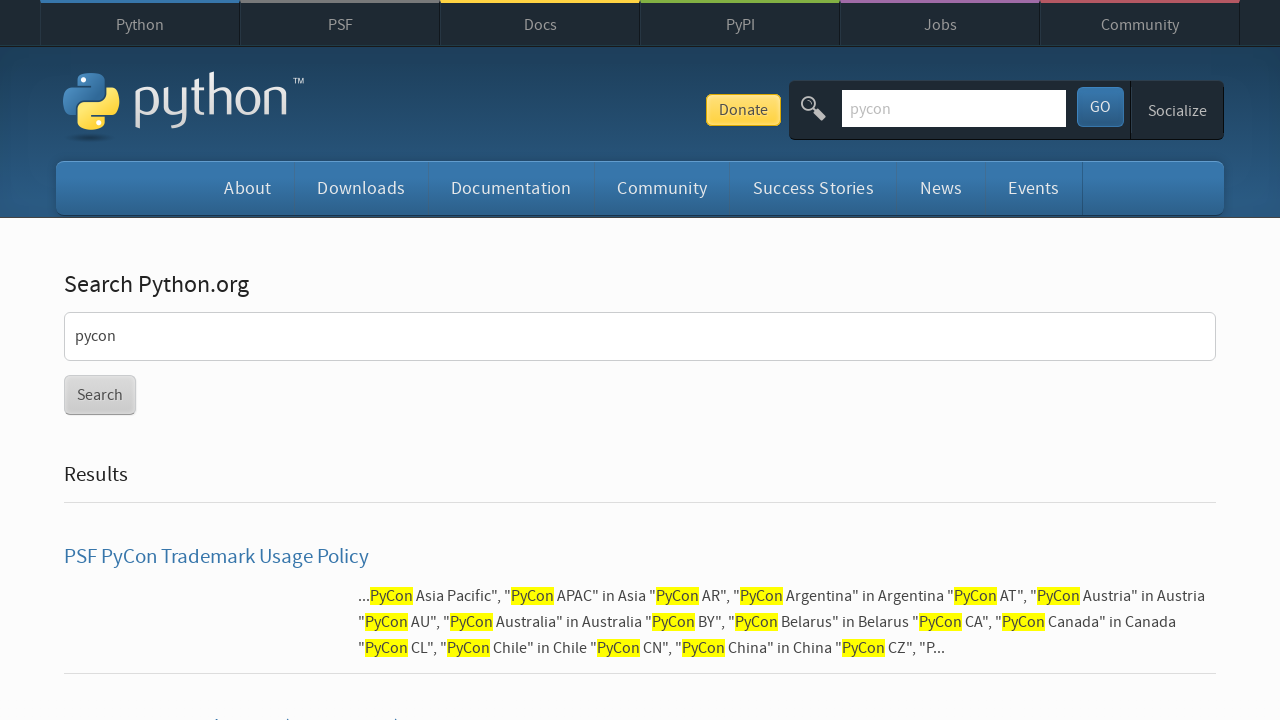

Verified search results were found (no 'No results found.' message)
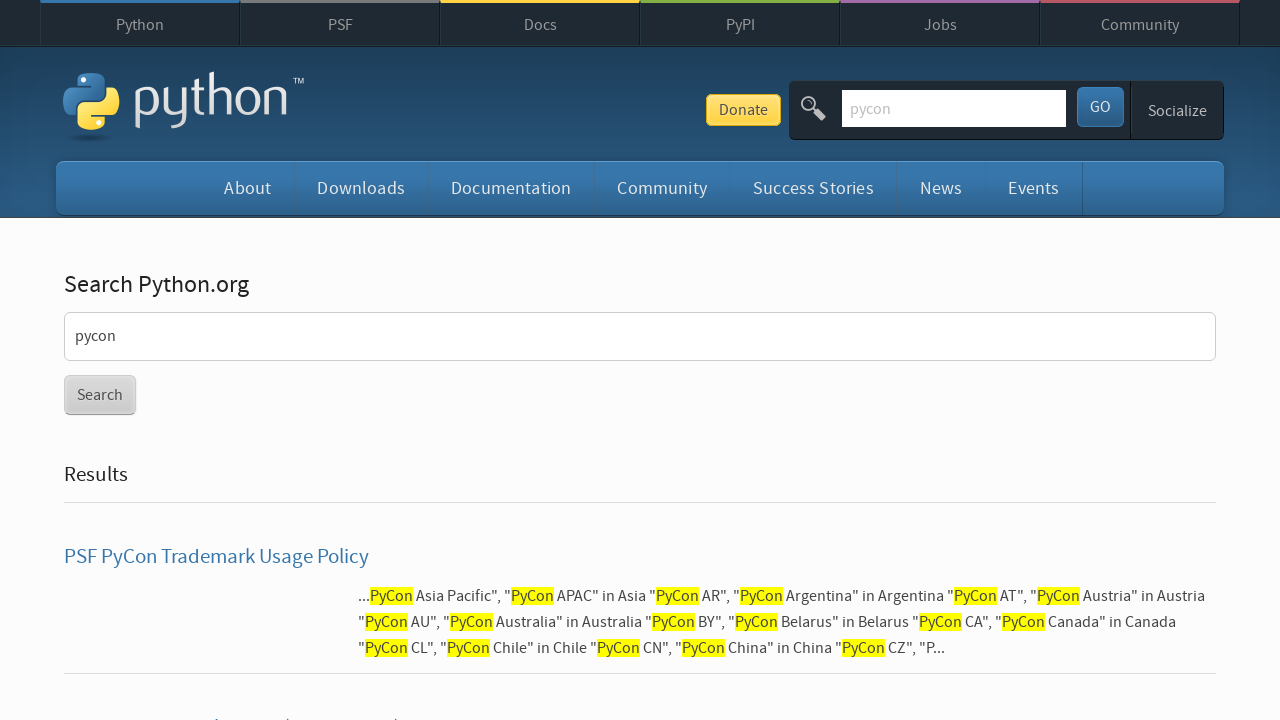

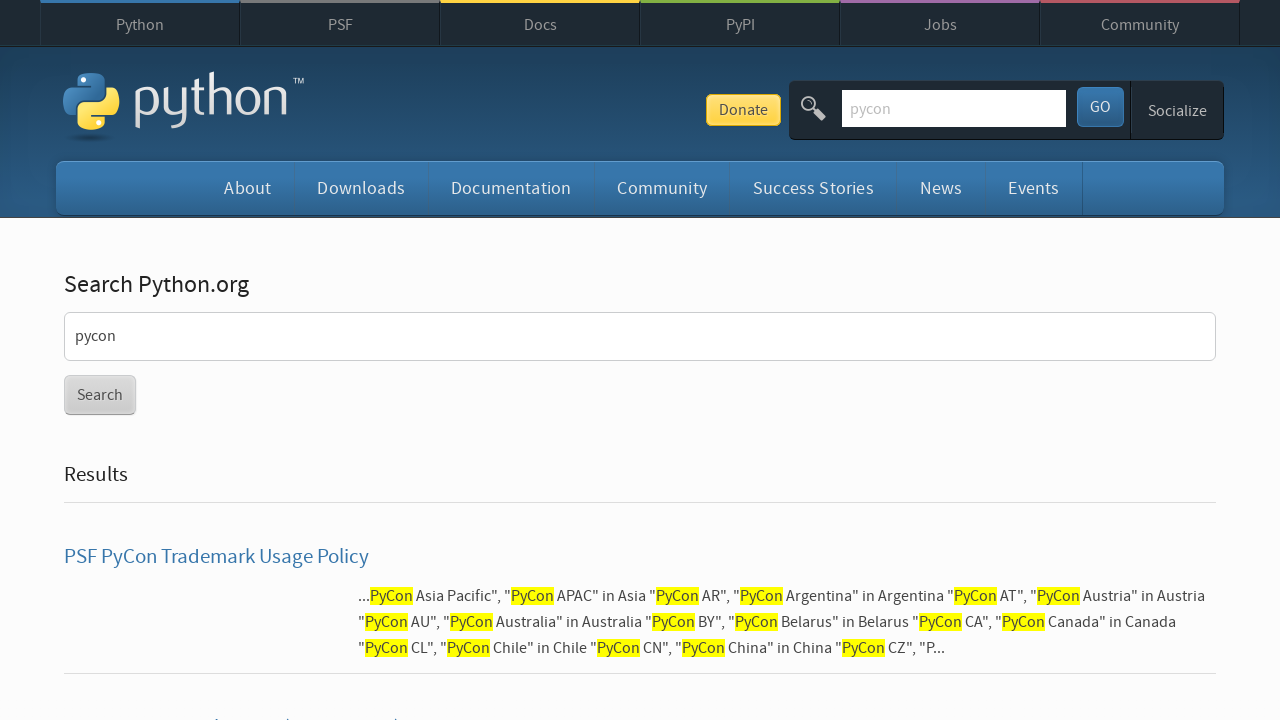